Tests form submission functionality by filling out personal information fields, selecting a radio button, checkbox, dropdown option, date picker, and submitting the form to verify successful submission.

Starting URL: https://formy-project.herokuapp.com/form

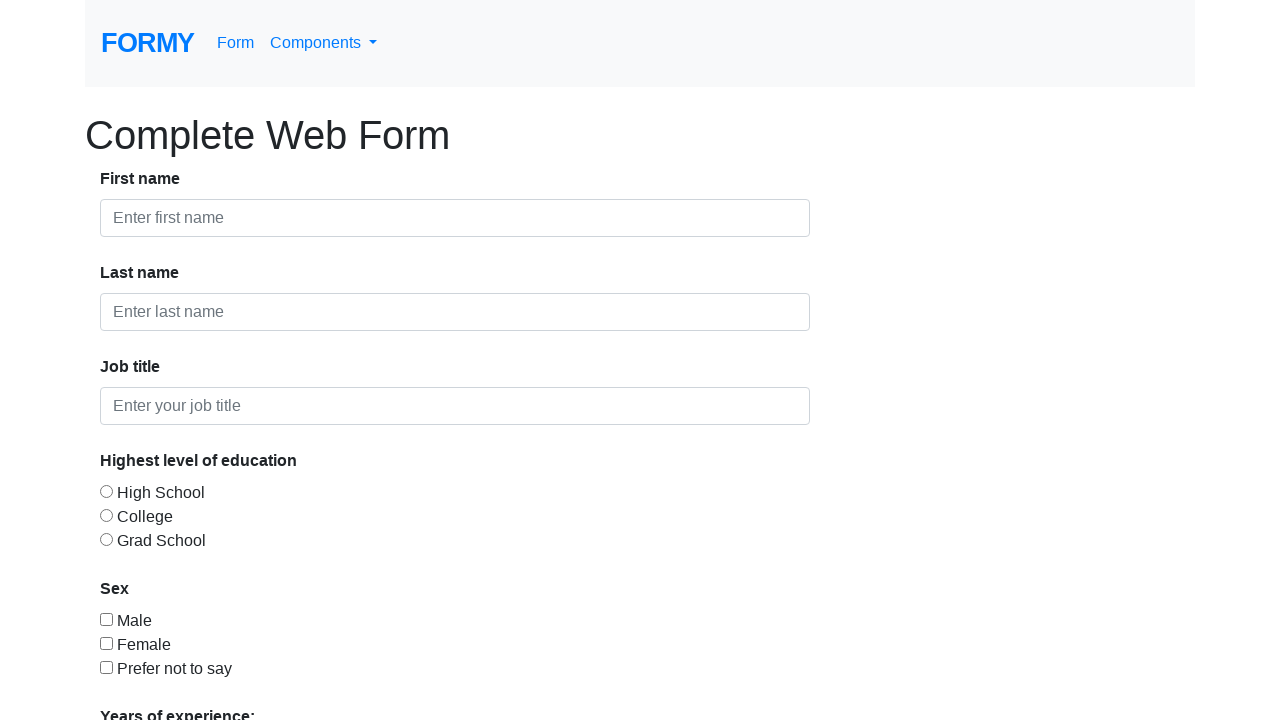

Filled first name field with 'Tina' on #first-name
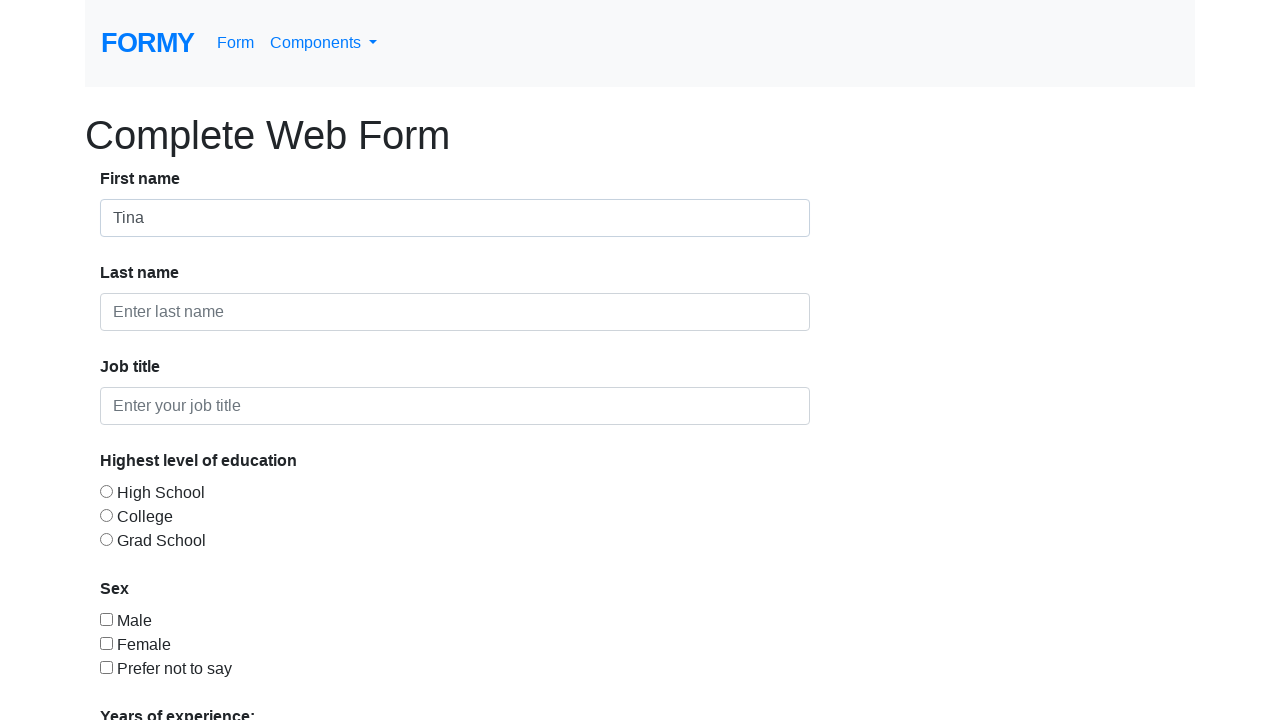

Filled last name field with 'Cat' on #last-name
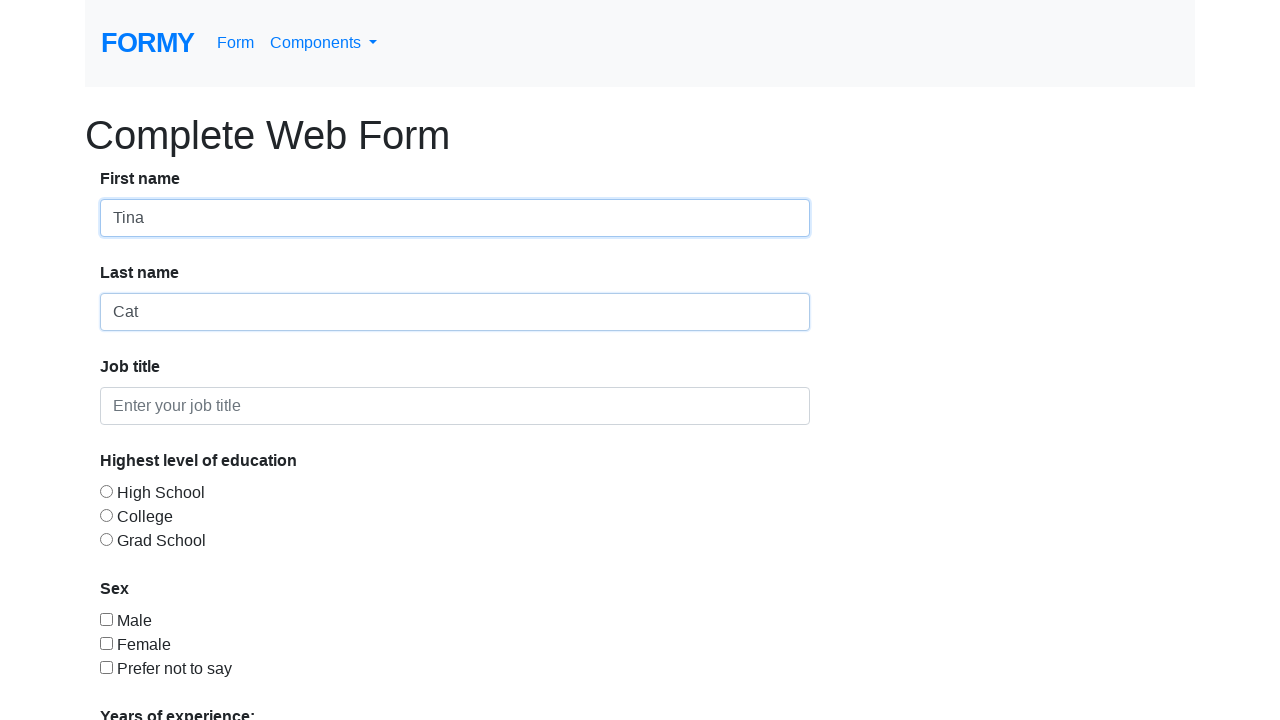

Filled job title field with 'Researcher' on #job-title
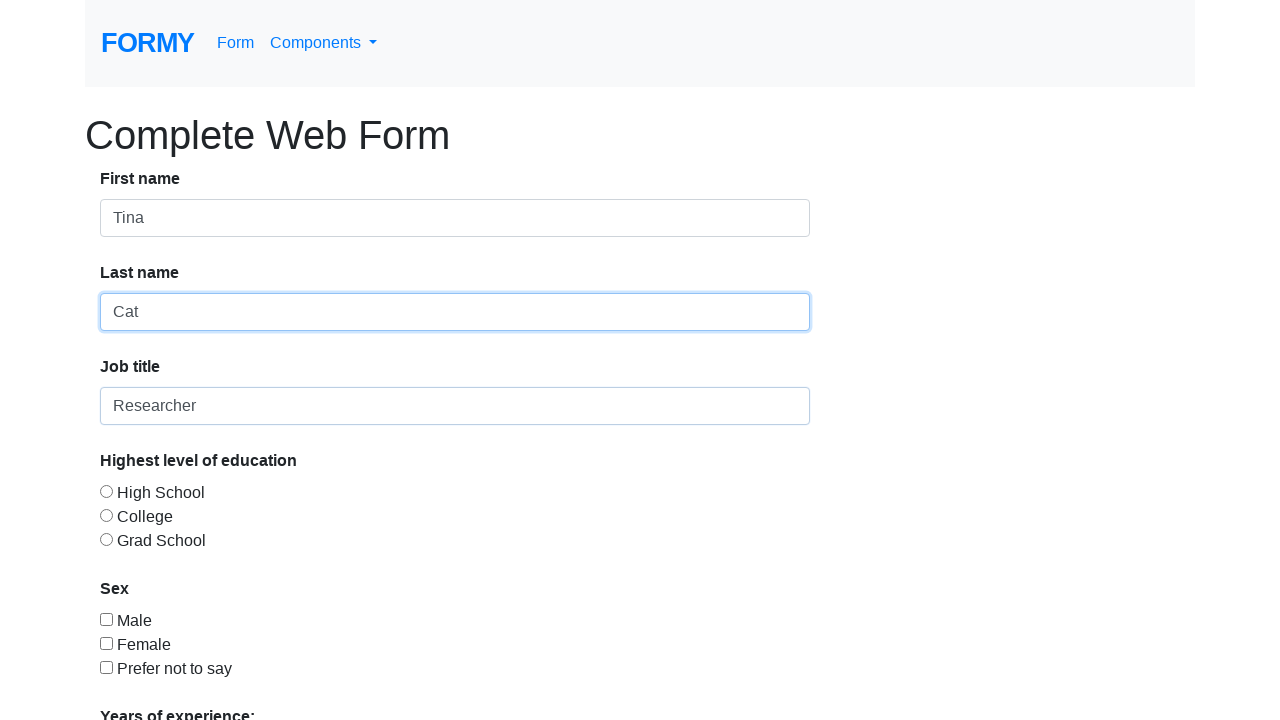

Selected radio button option 2 at (106, 515) on #radio-button-2
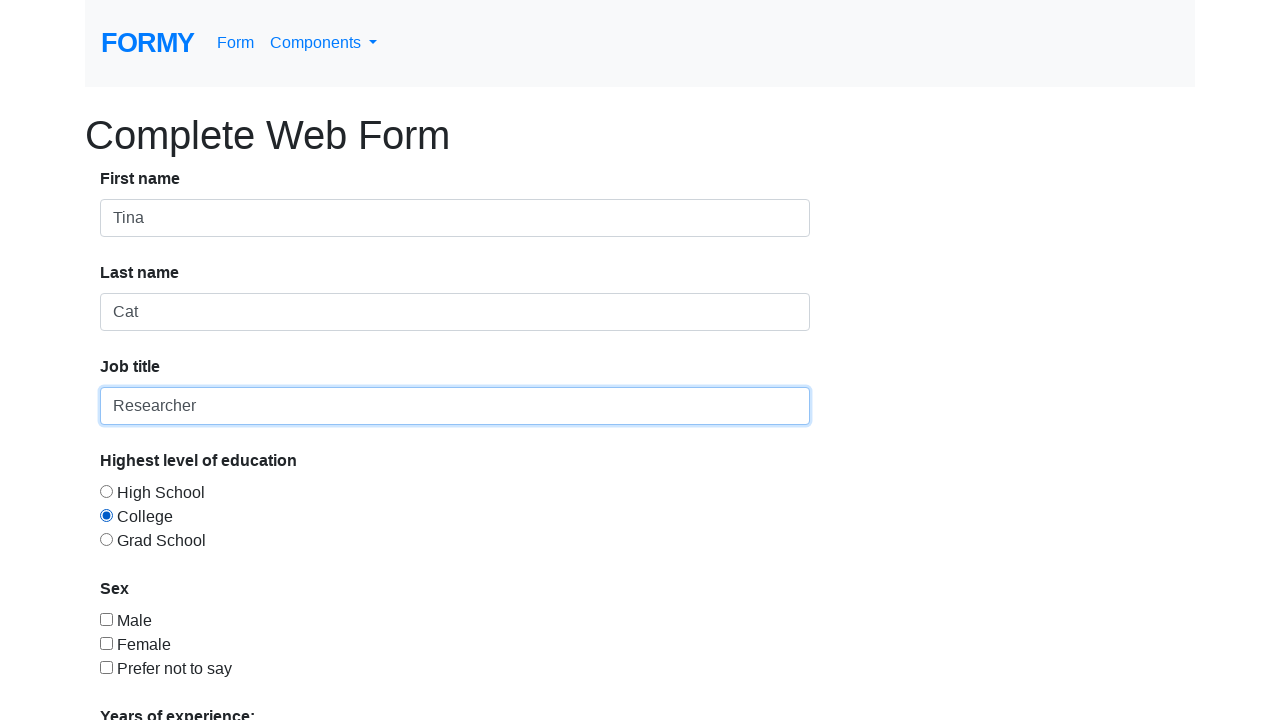

Checked checkbox option 2 at (106, 643) on #checkbox-2
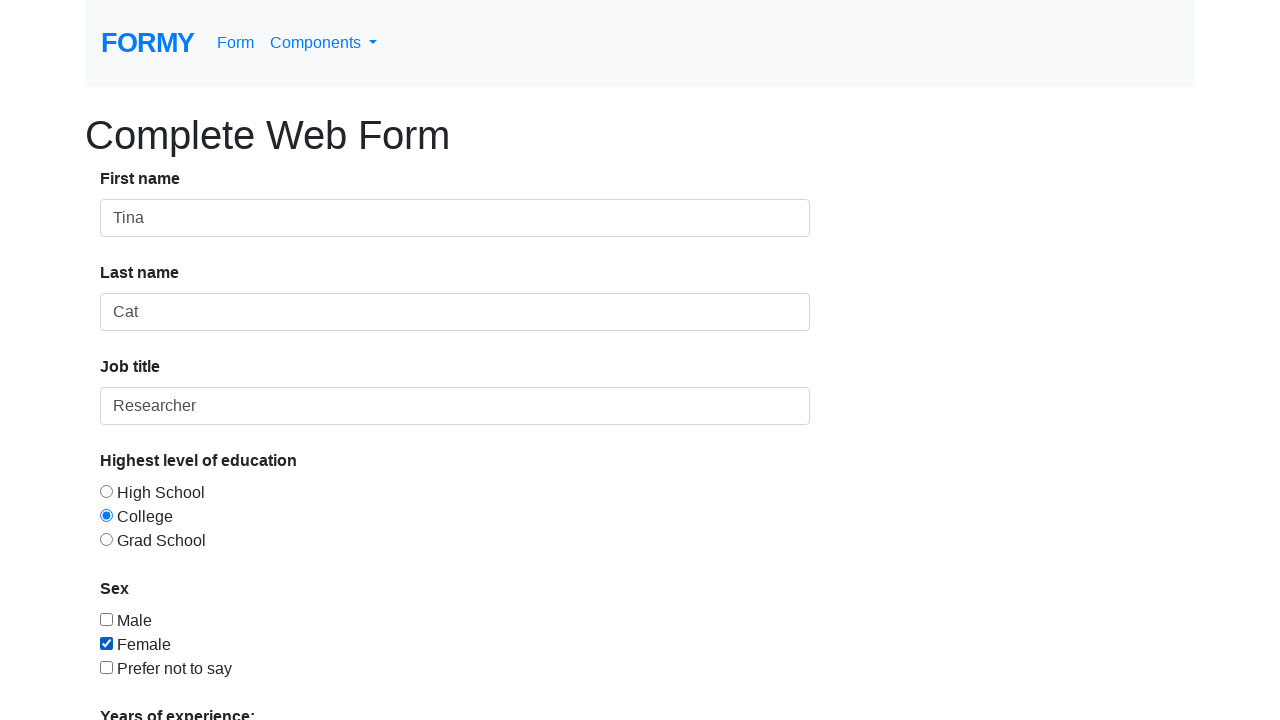

Selected dropdown option 2 on select
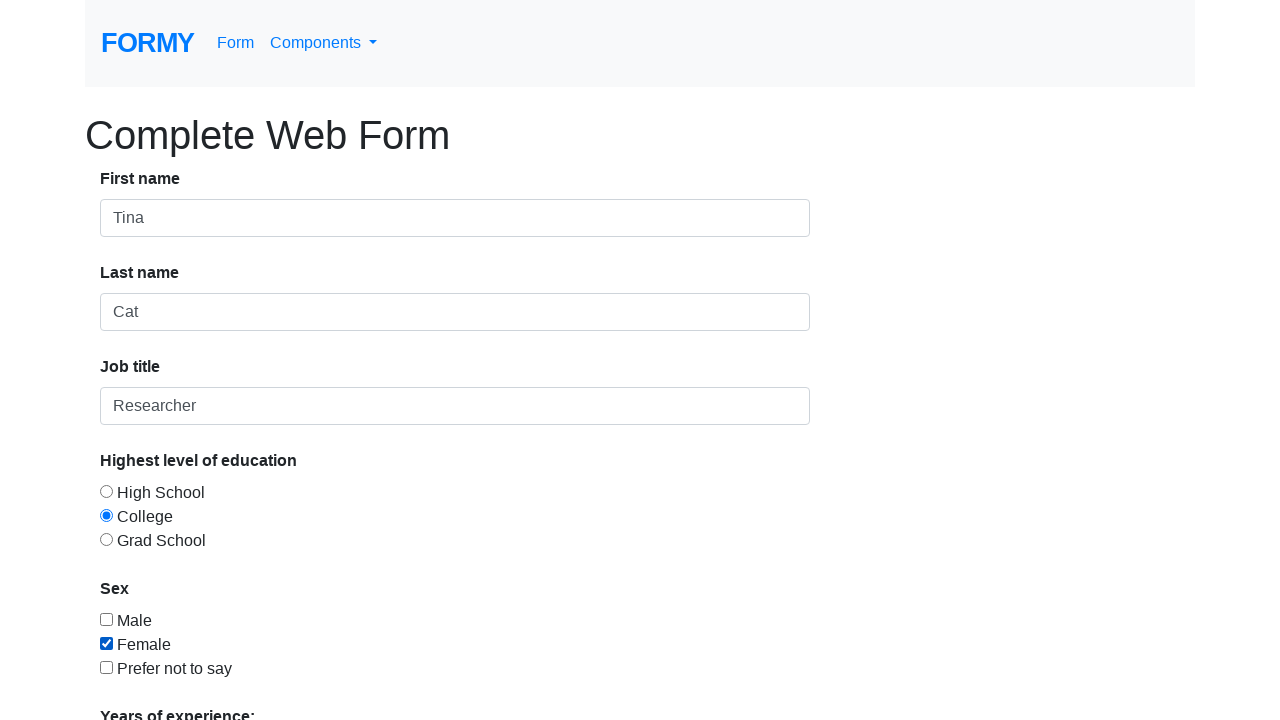

Filled date picker with '02/20/2024' on #datepicker
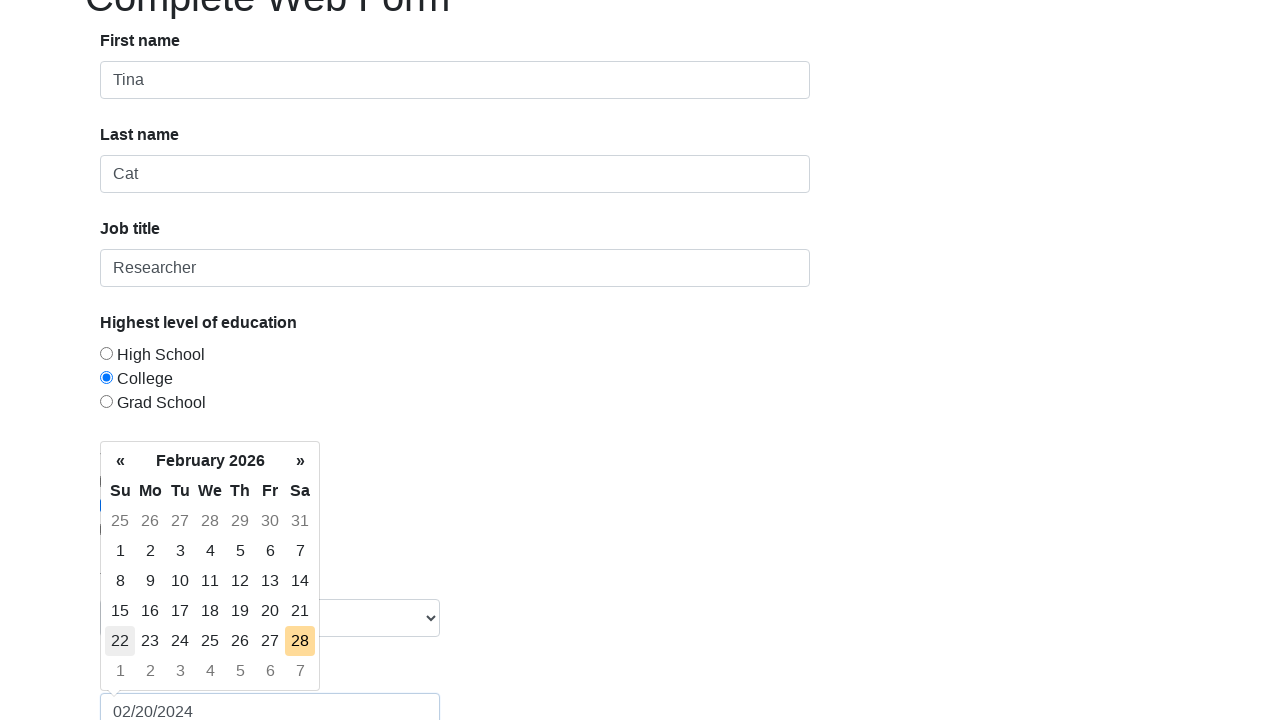

Pressed Enter to confirm date selection on #datepicker
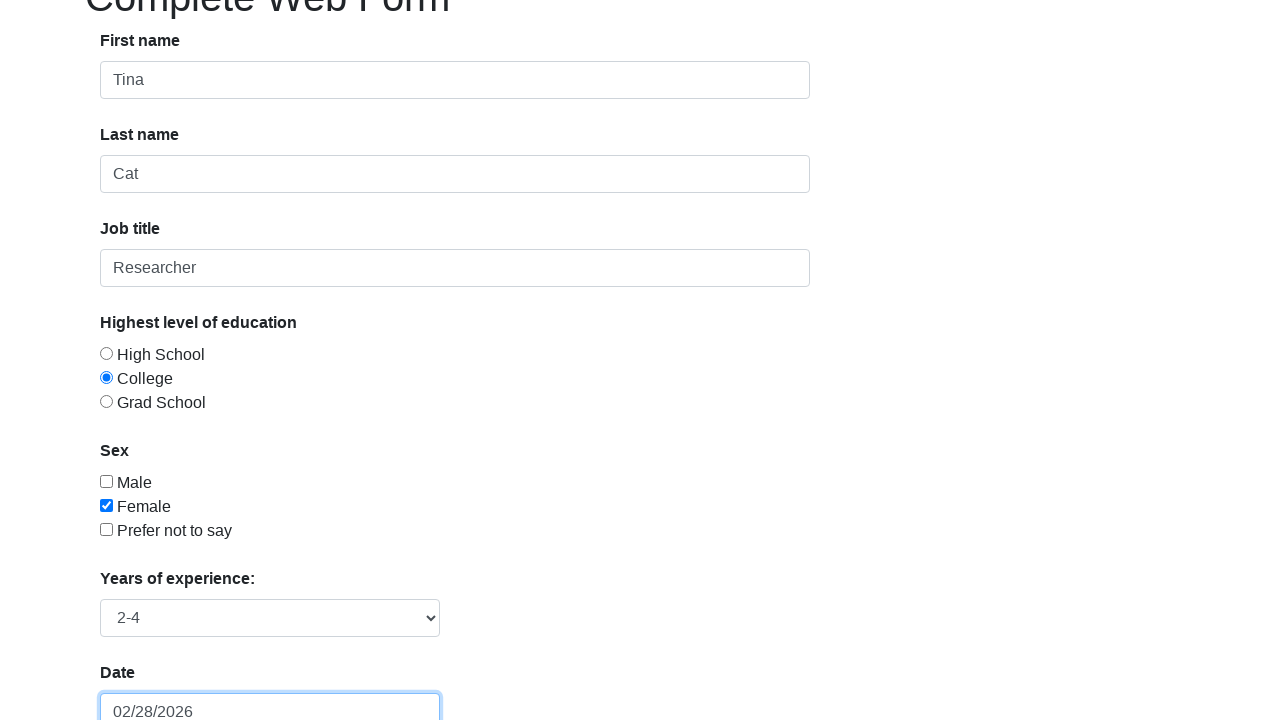

Clicked submit button to submit the form at (148, 680) on .btn.btn-lg.btn-primary
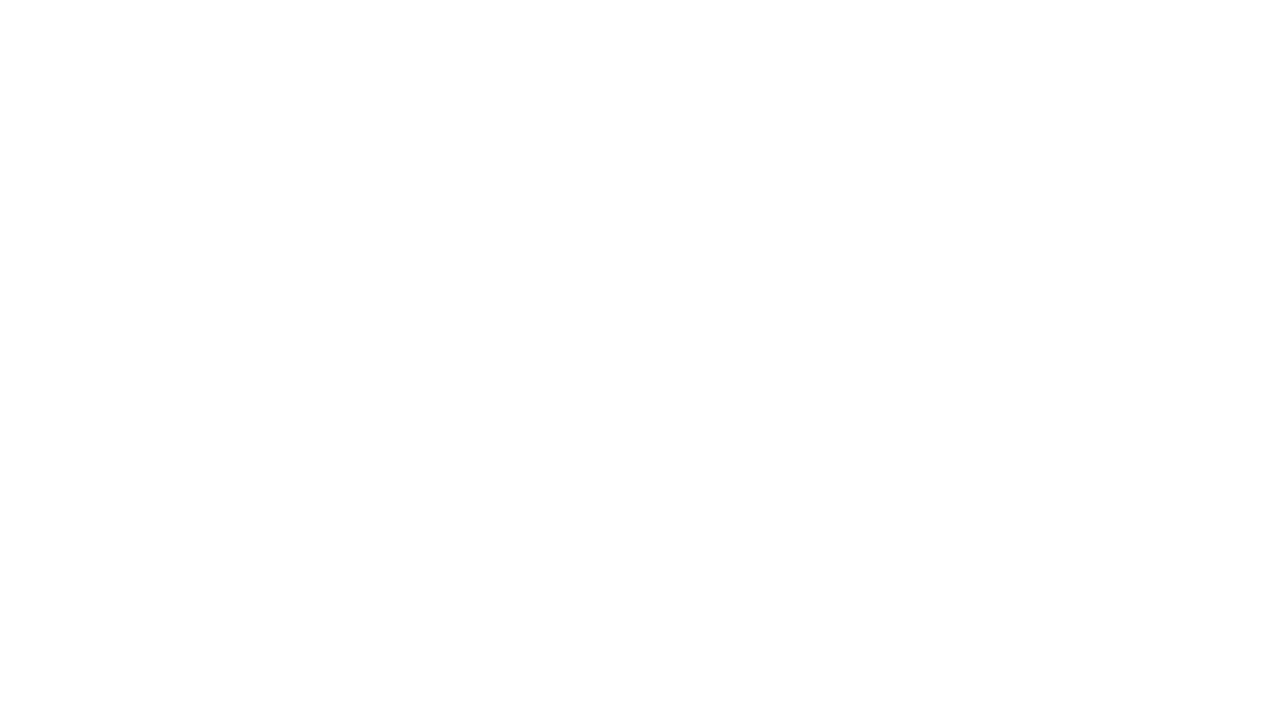

Form submission successful - alert appeared
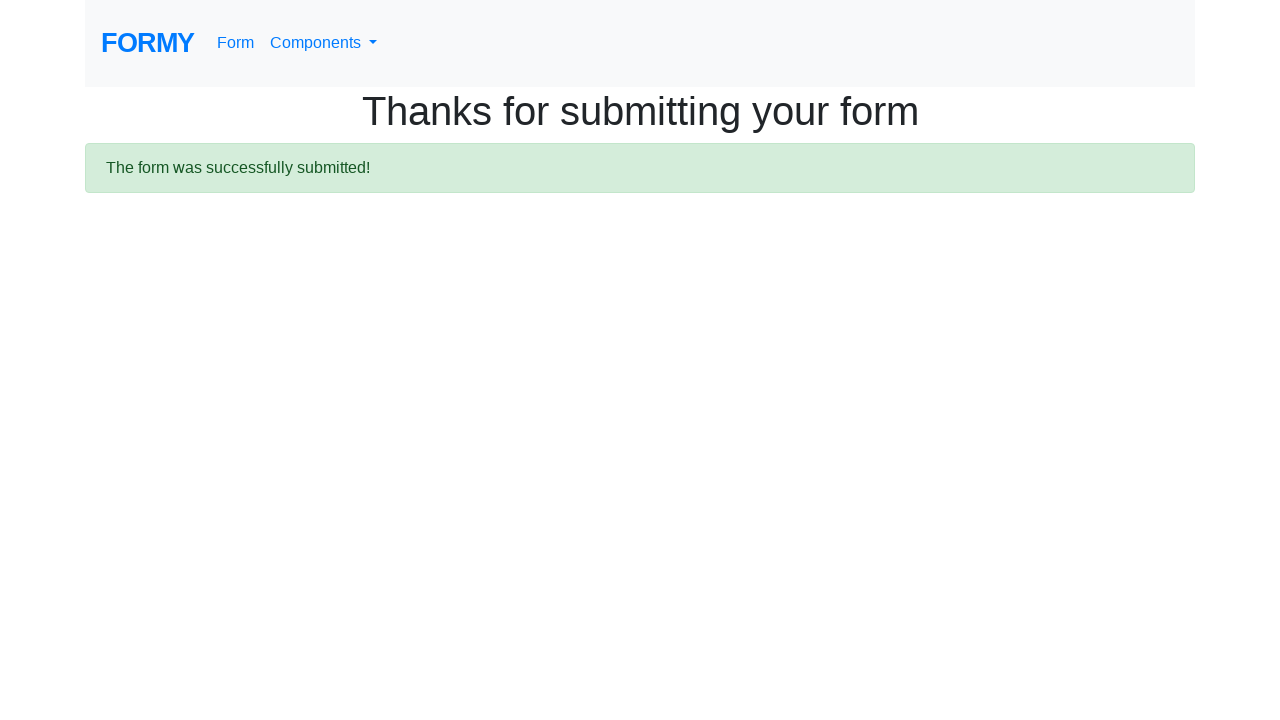

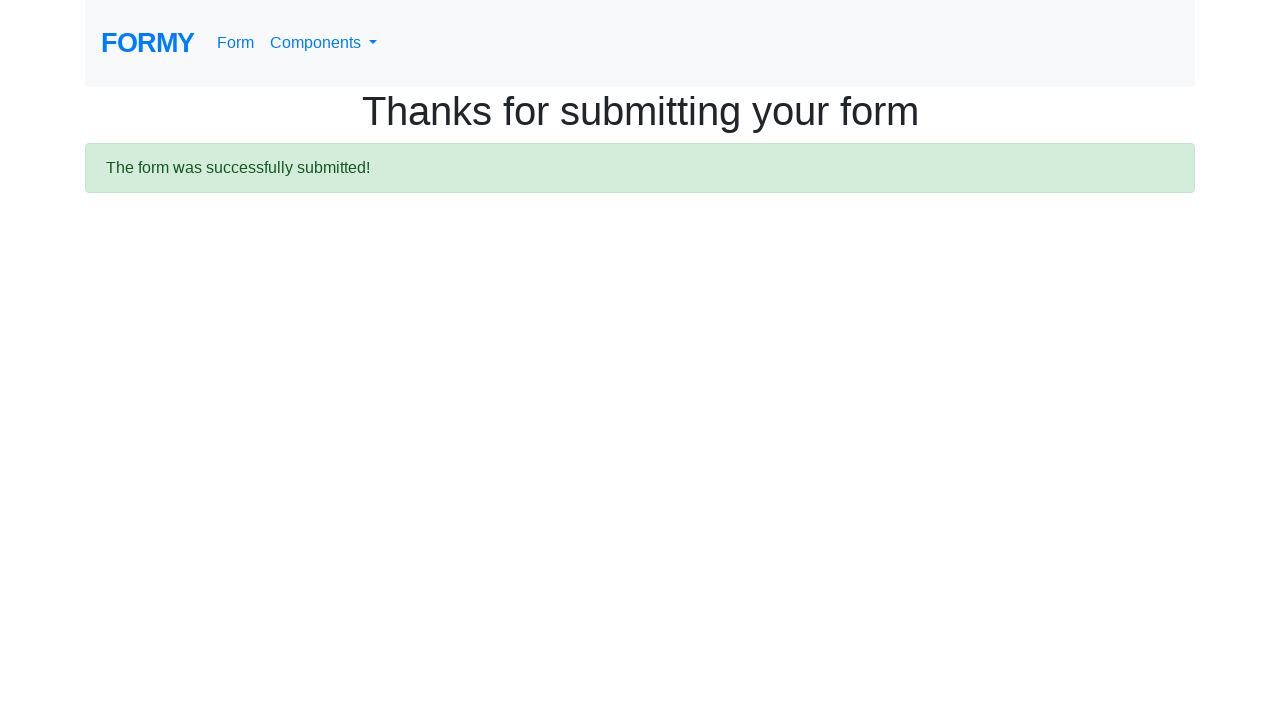